Tests calculator multiplication functionality by clicking number buttons and the multiply operator

Starting URL: https://www.calculator.net/

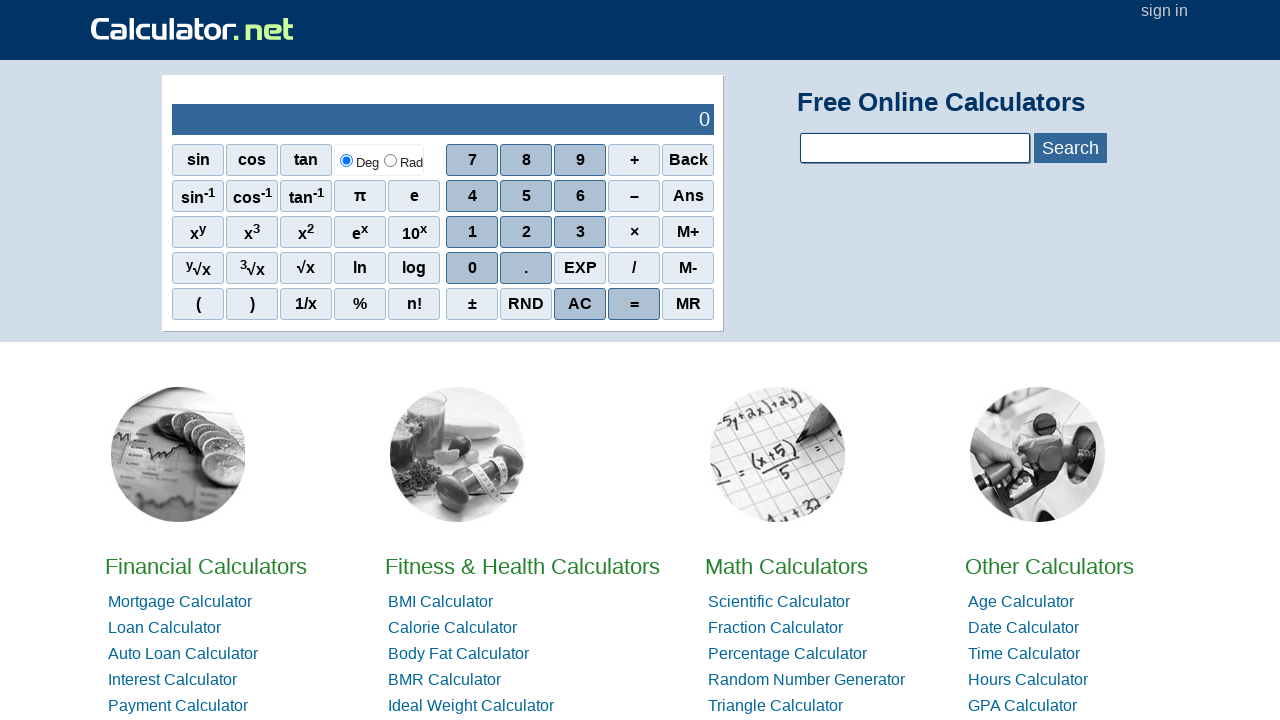

Navigated to calculator.net
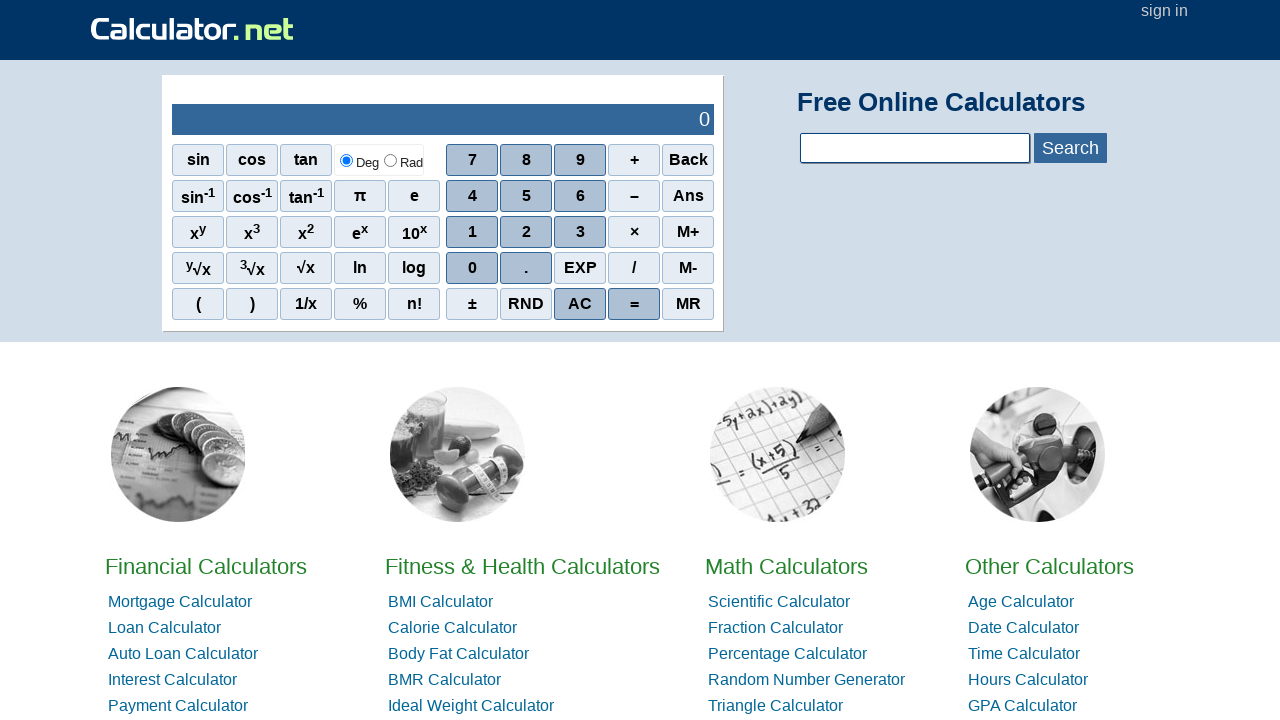

Clicked number 4 at (472, 196) on span[onclick='r(4)']
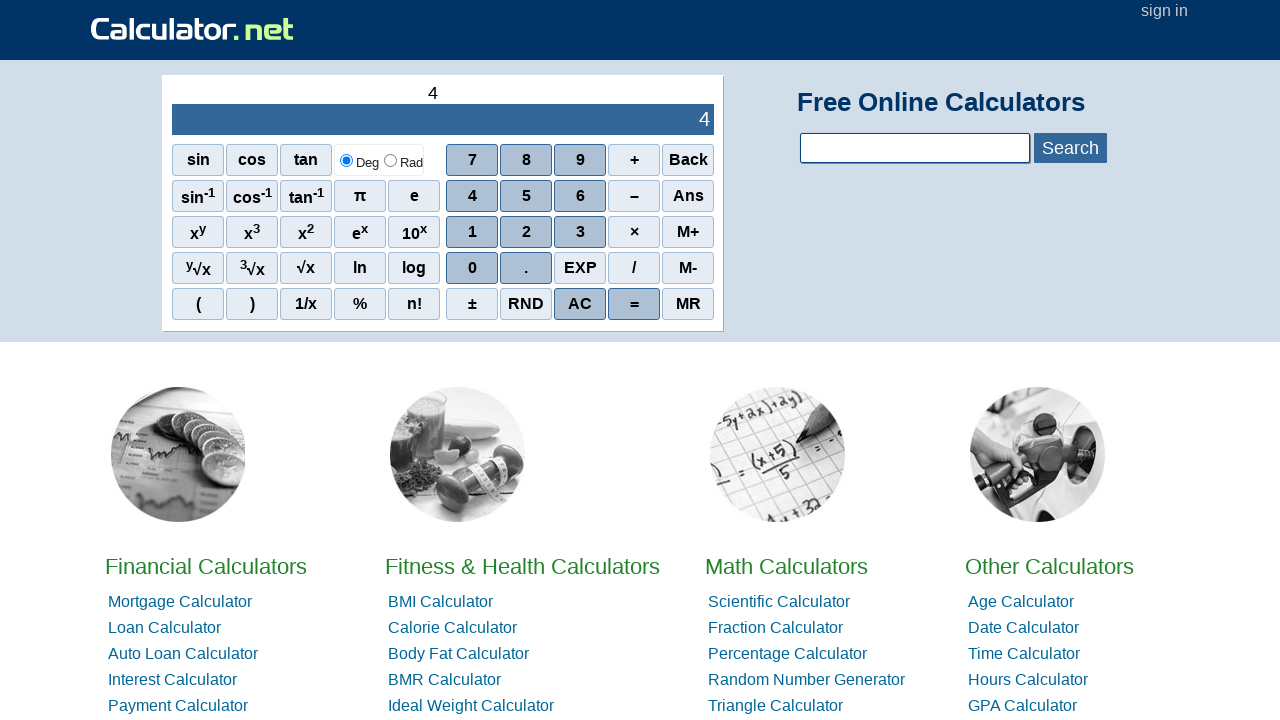

Clicked multiply operator (*) at (634, 232) on span[onclick="r('*')"]
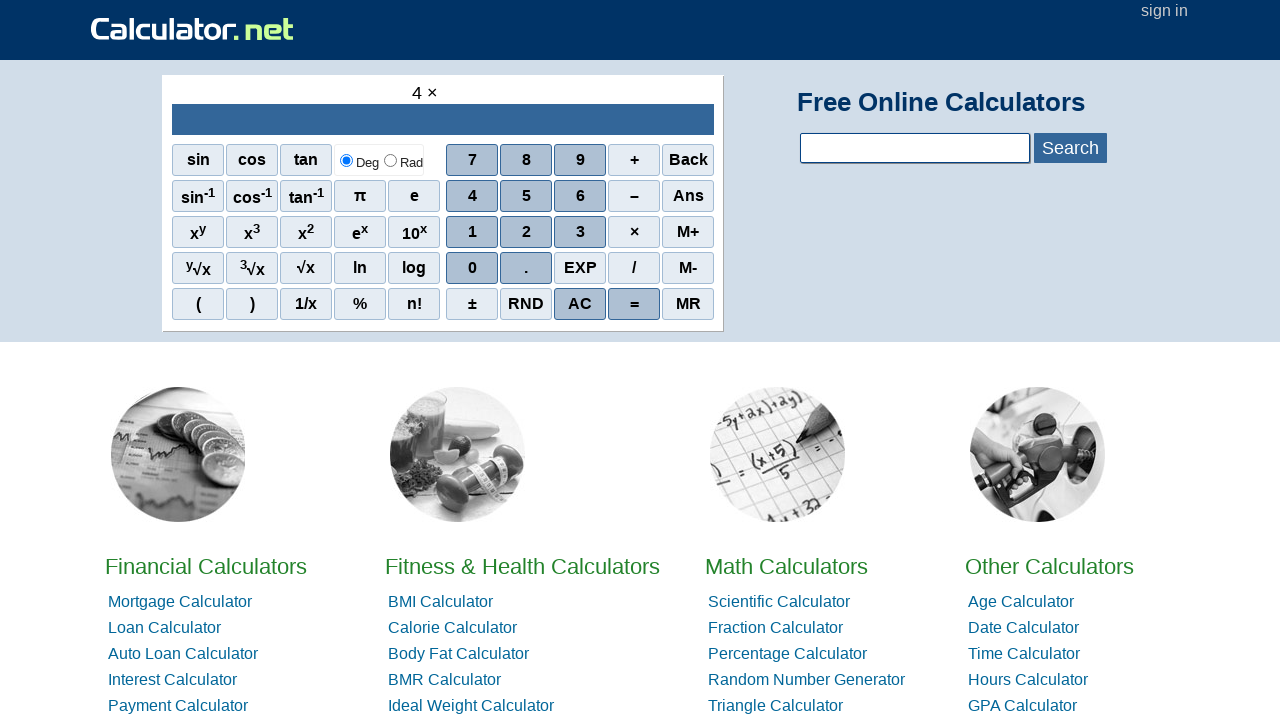

Clicked number 3 at (580, 232) on span[onclick='r(3)']
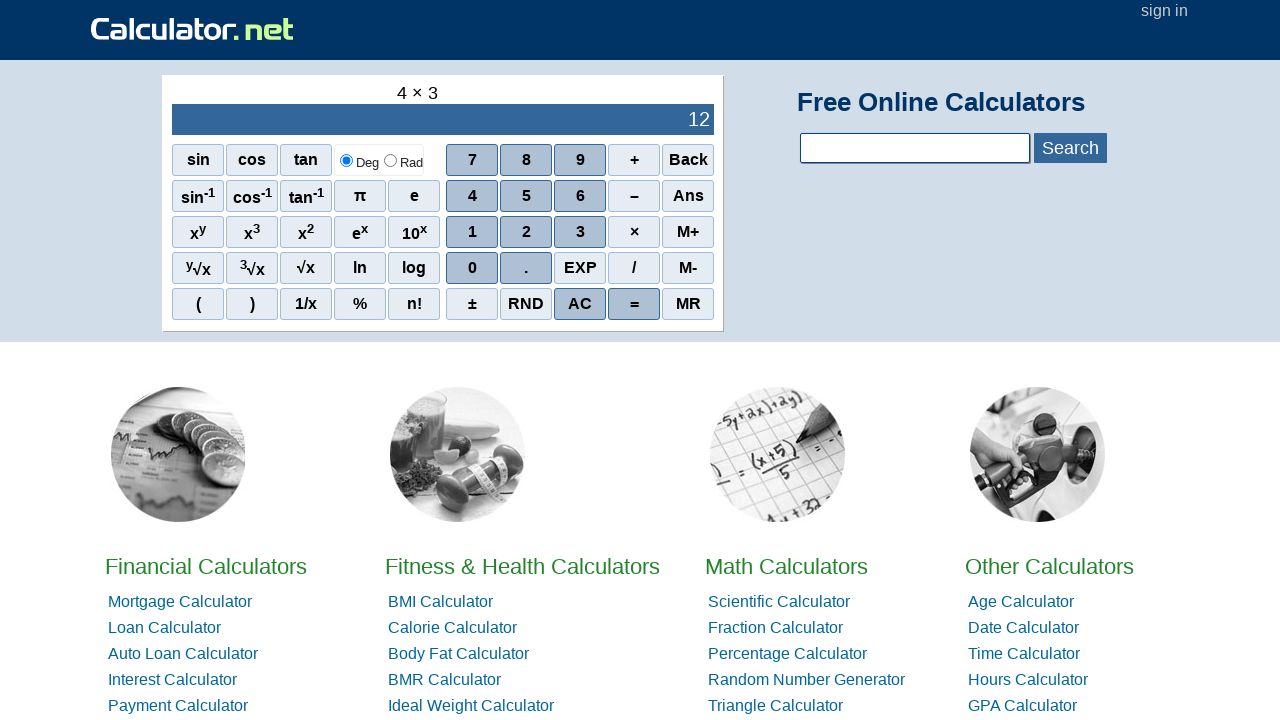

Clicked equals button to compute result at (634, 304) on span[onclick="r('=')"]
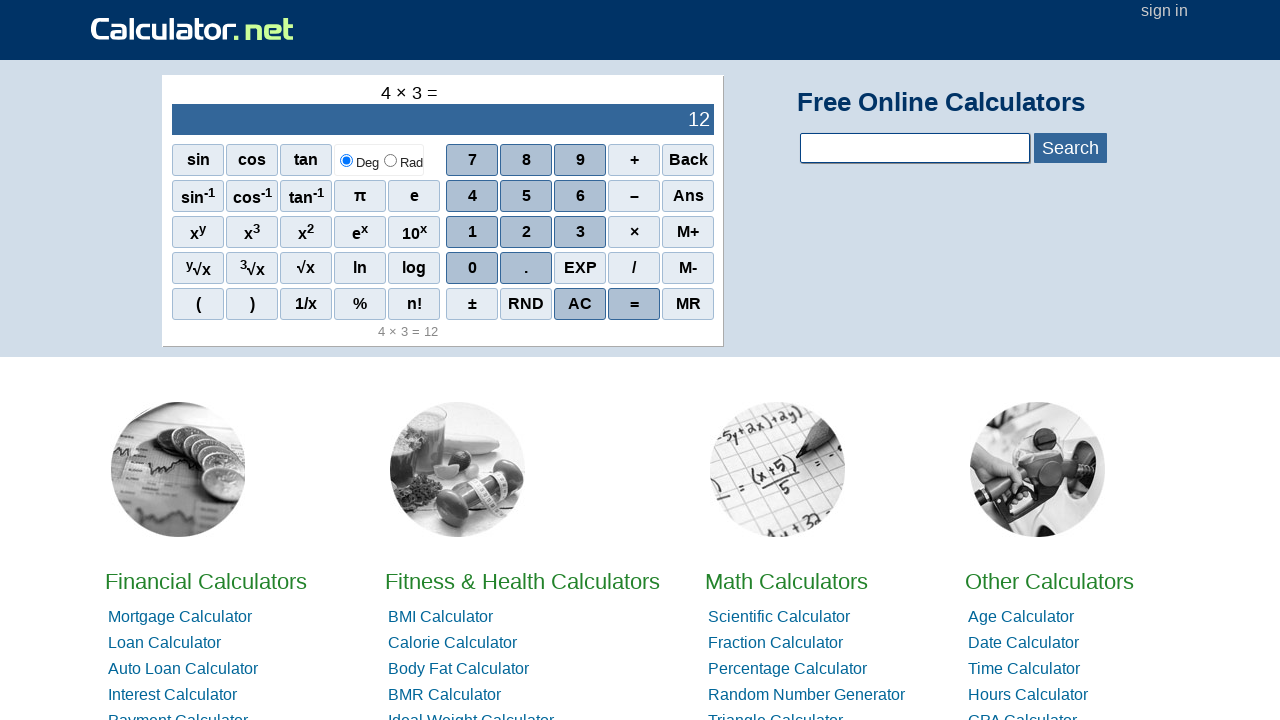

Located result element
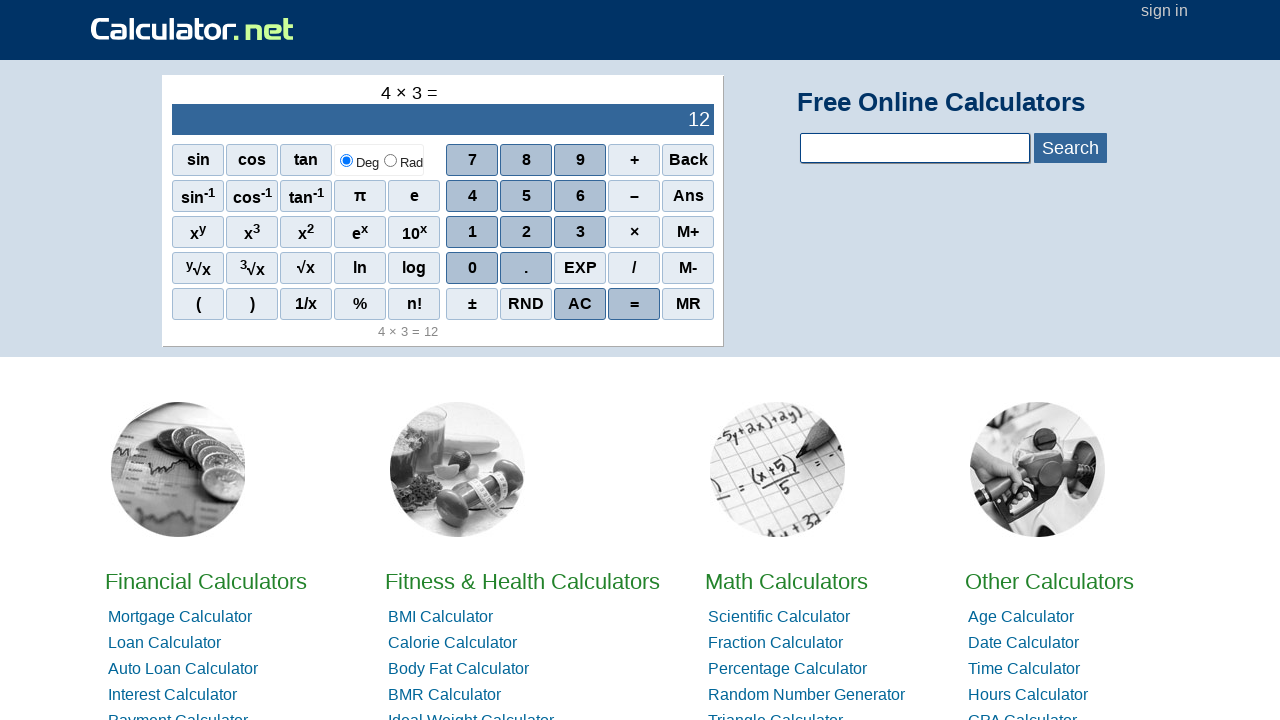

Result element is visible and loaded
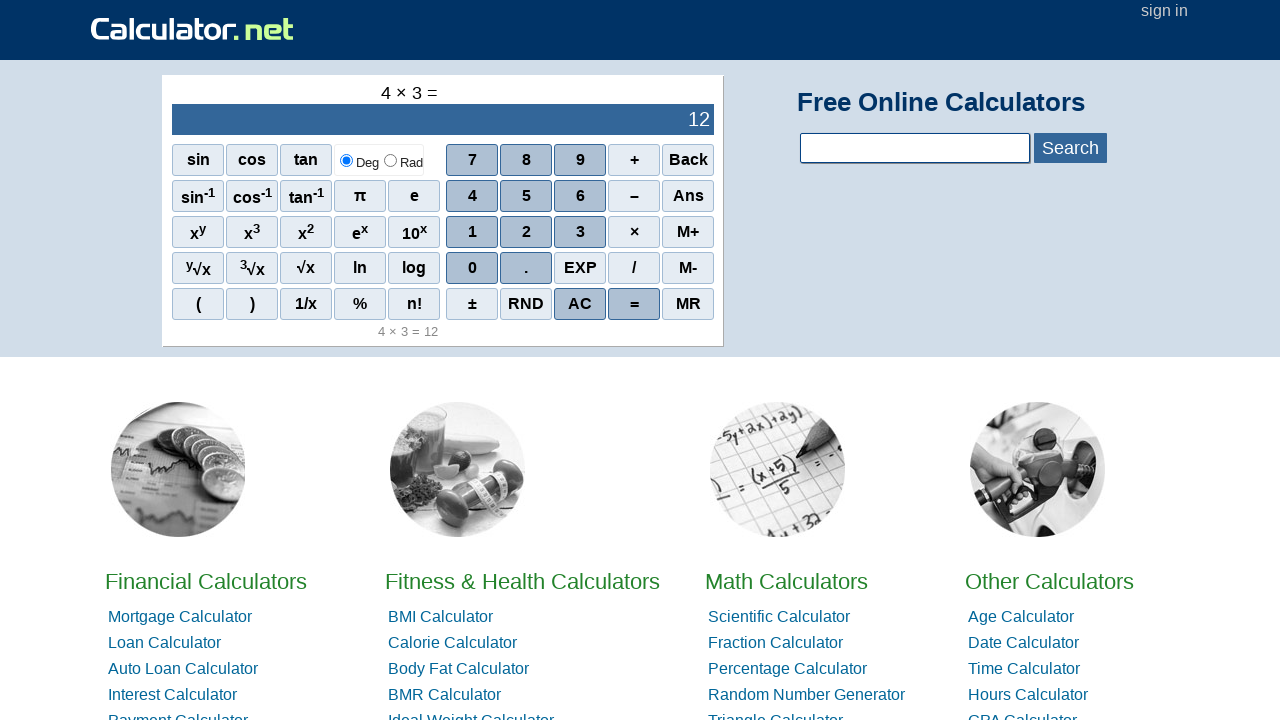

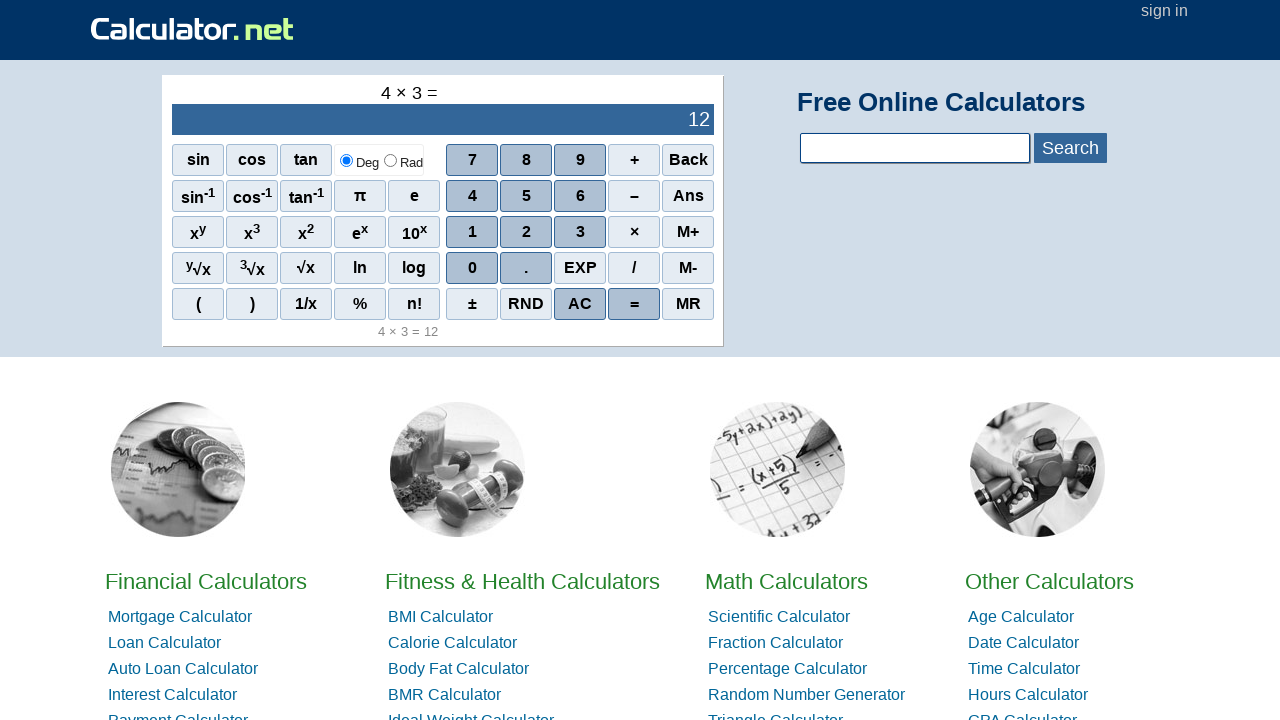